Tests adding elements dynamically by clicking the 'Add Element' button multiple times and verifying the created delete buttons

Starting URL: http://the-internet.herokuapp.com/add_remove_elements/

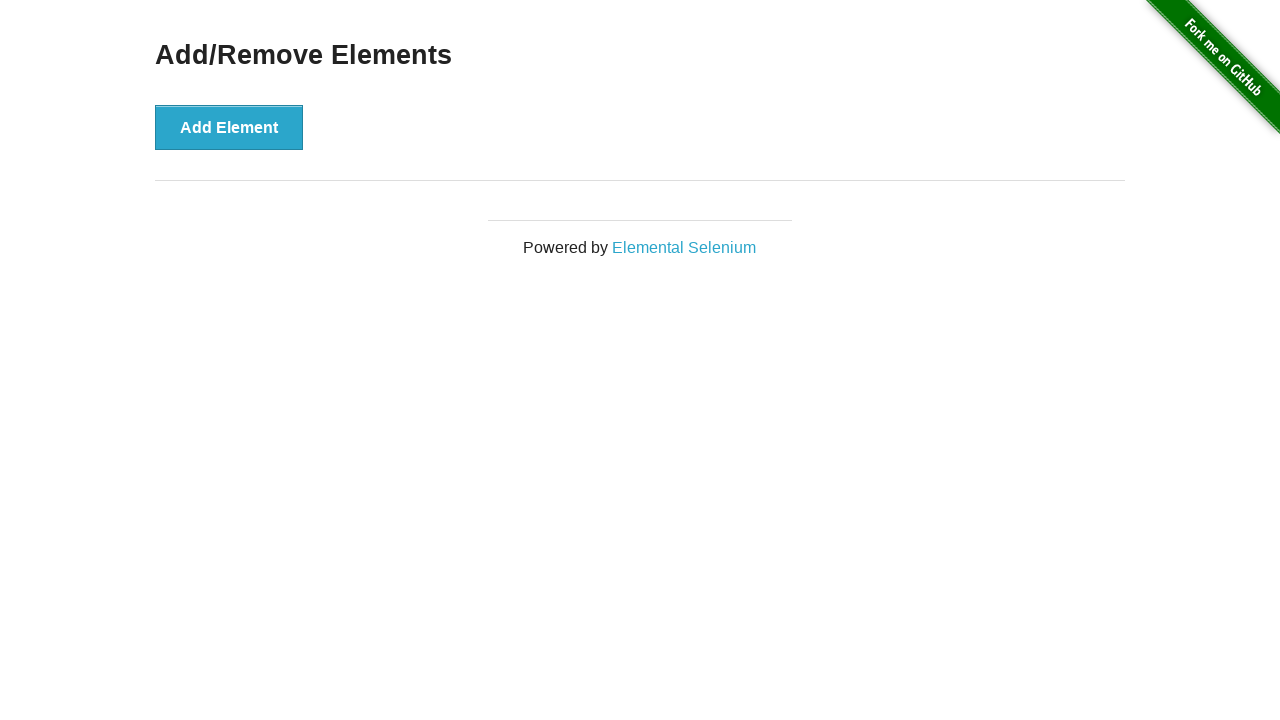

Clicked Add Element button (iteration 1) at (229, 127) on xpath=//*[@id='content']/div/button
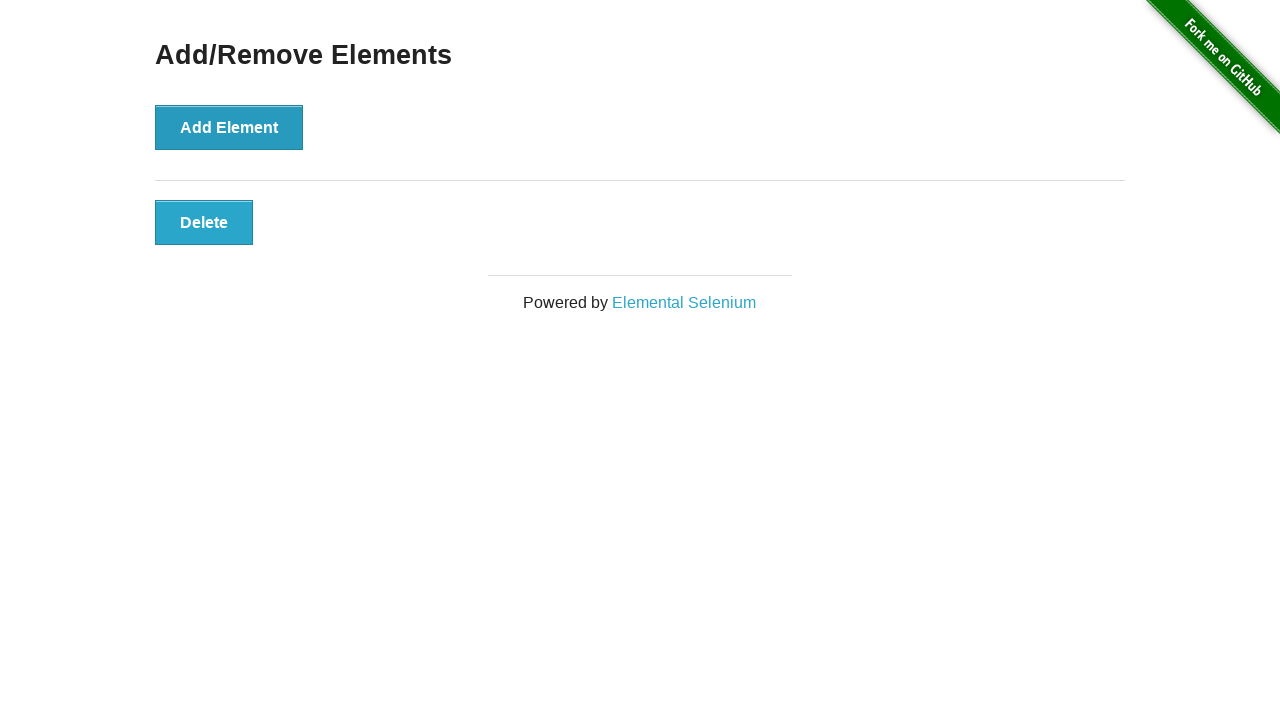

Clicked Add Element button (iteration 2) at (229, 127) on xpath=//*[@id='content']/div/button
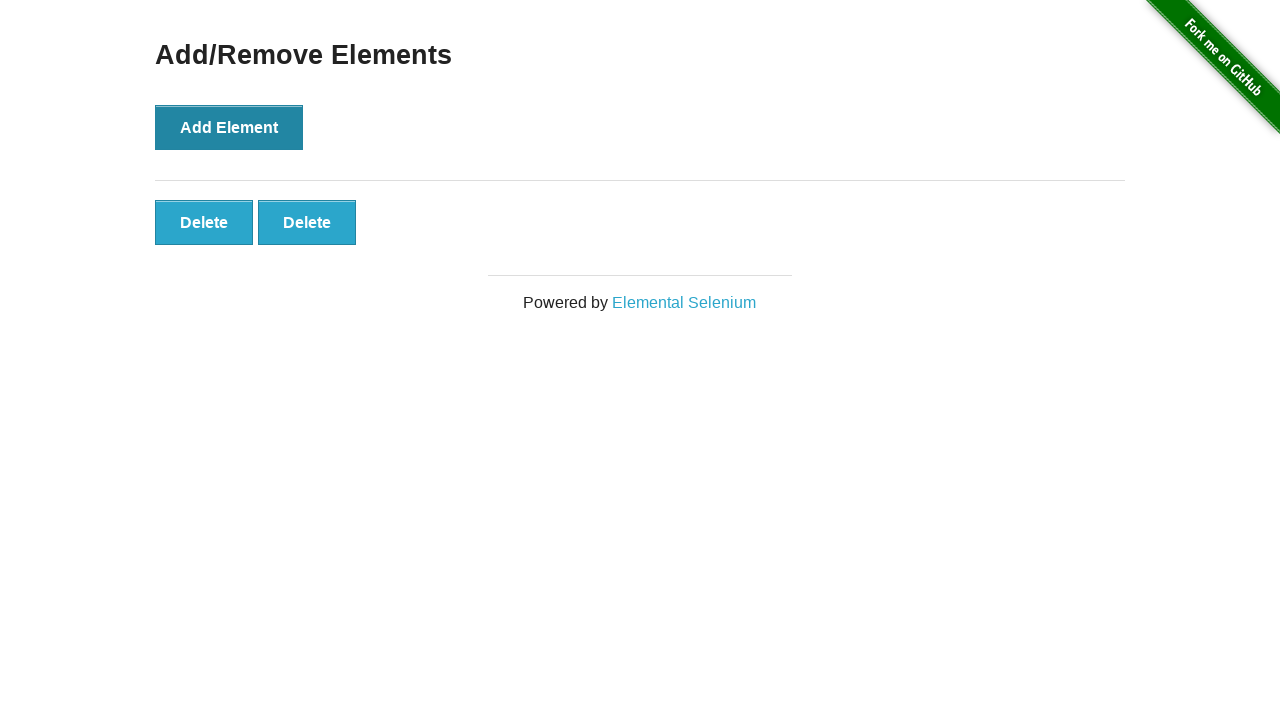

Clicked Add Element button (iteration 3) at (229, 127) on xpath=//*[@id='content']/div/button
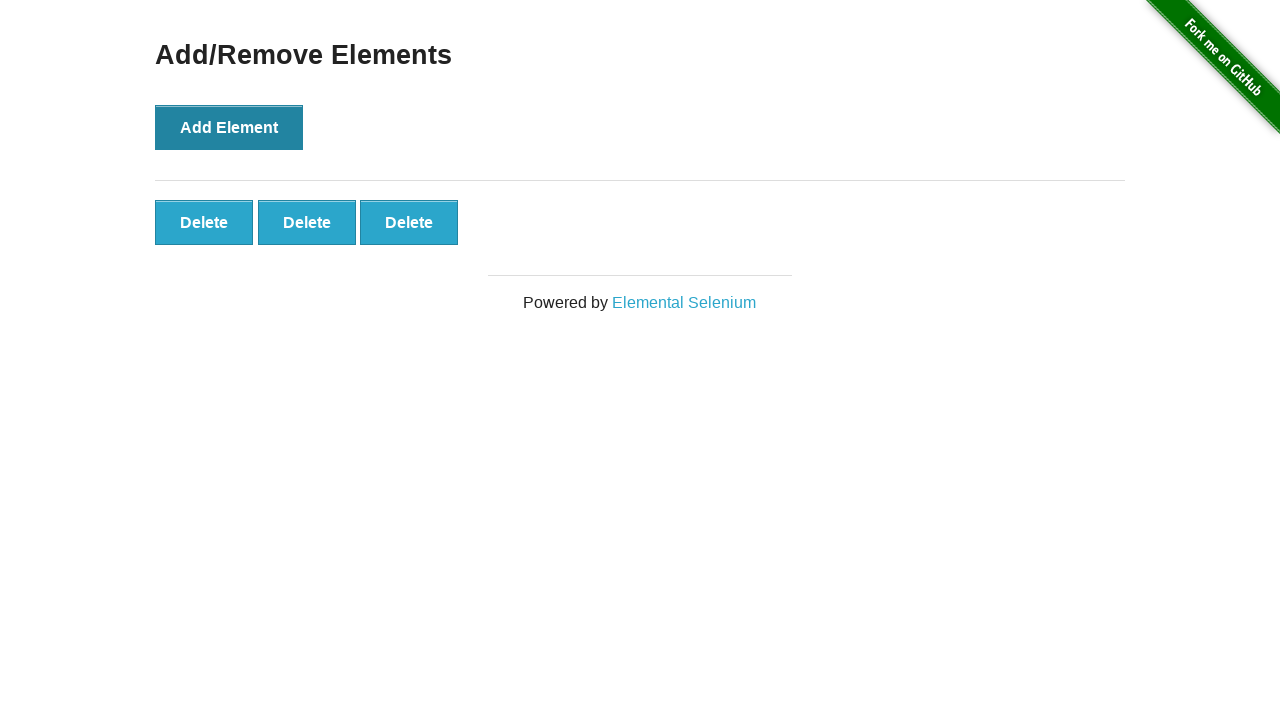

Waited for last Delete button to load using XPath
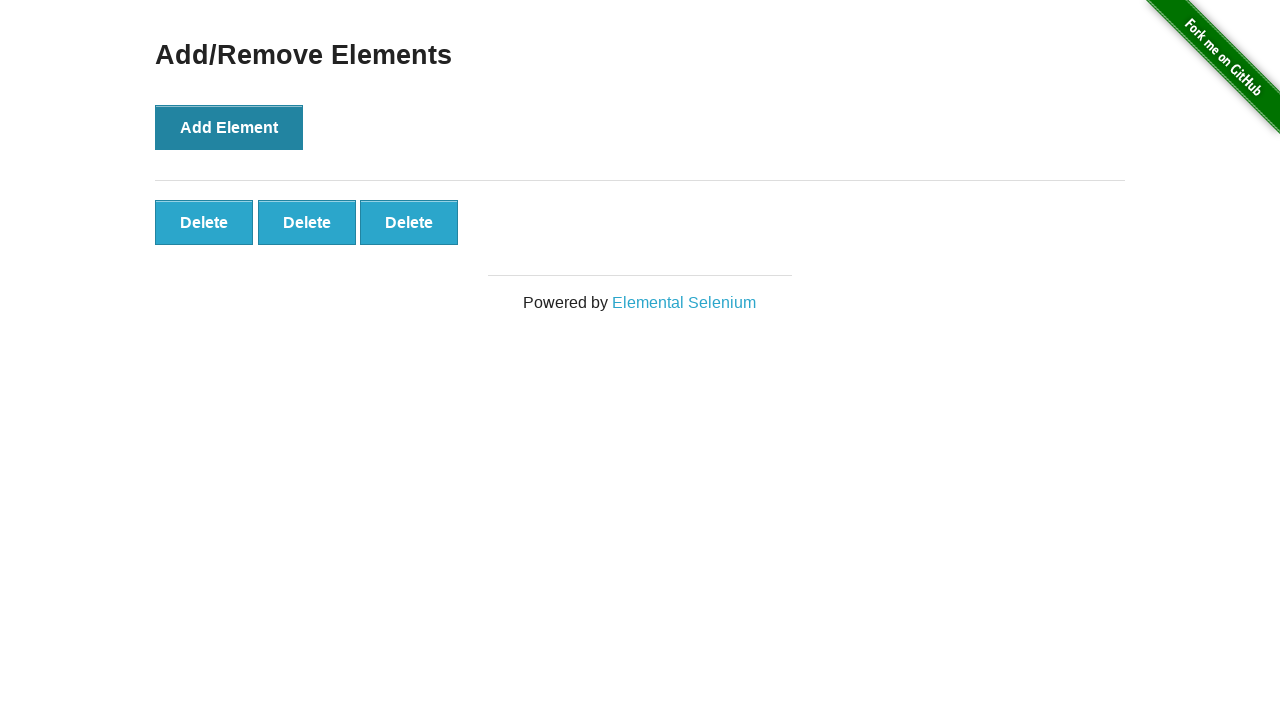

Verified delete buttons are present using CSS selector
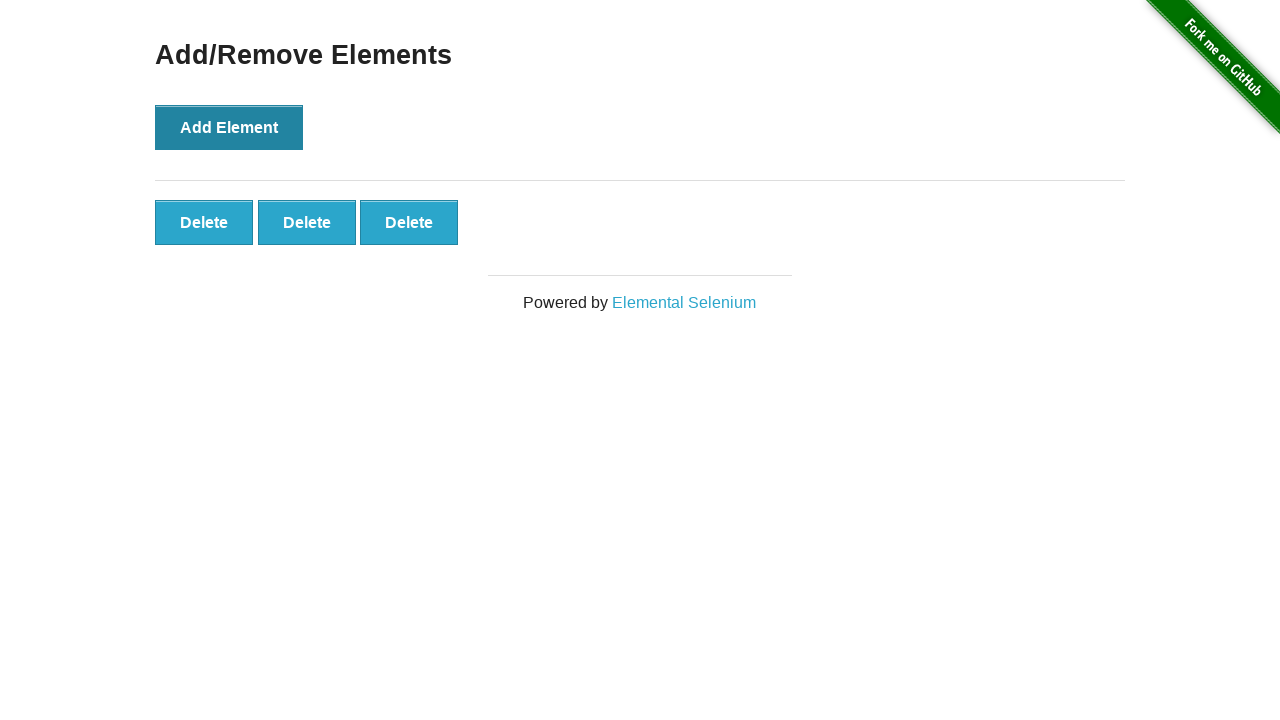

Verified delete button with relative XPath containing 'manually' in class
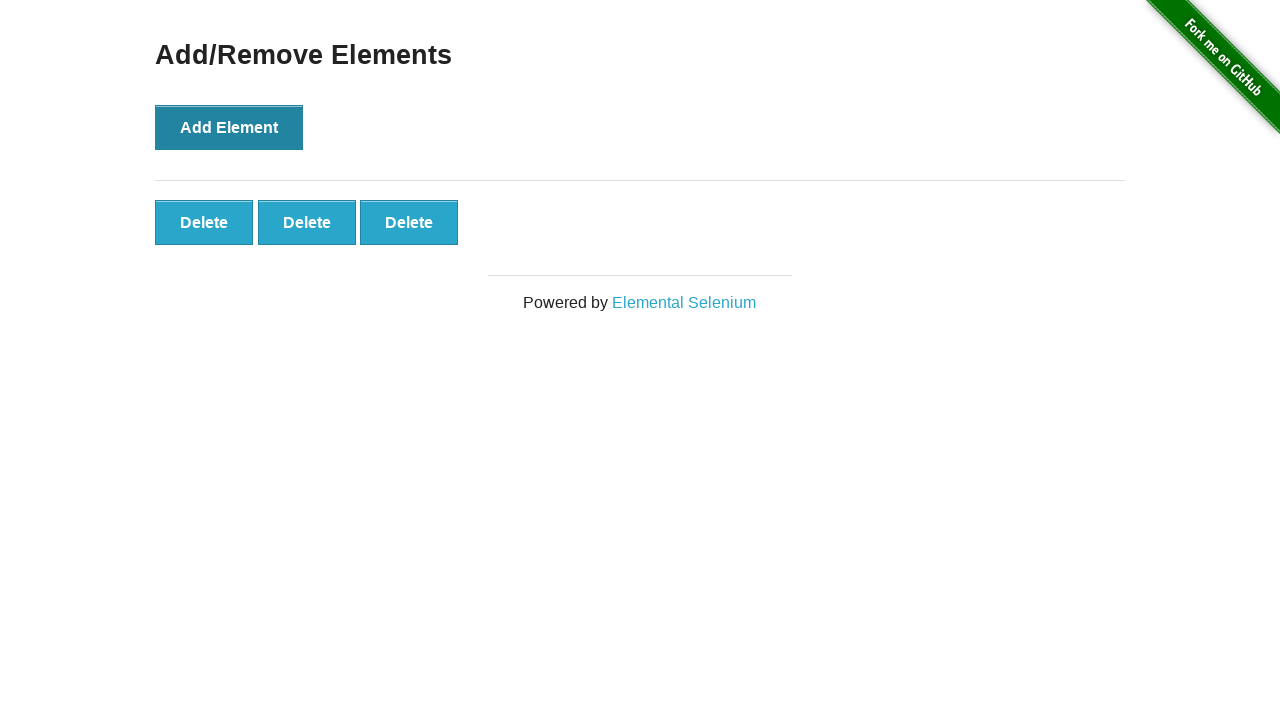

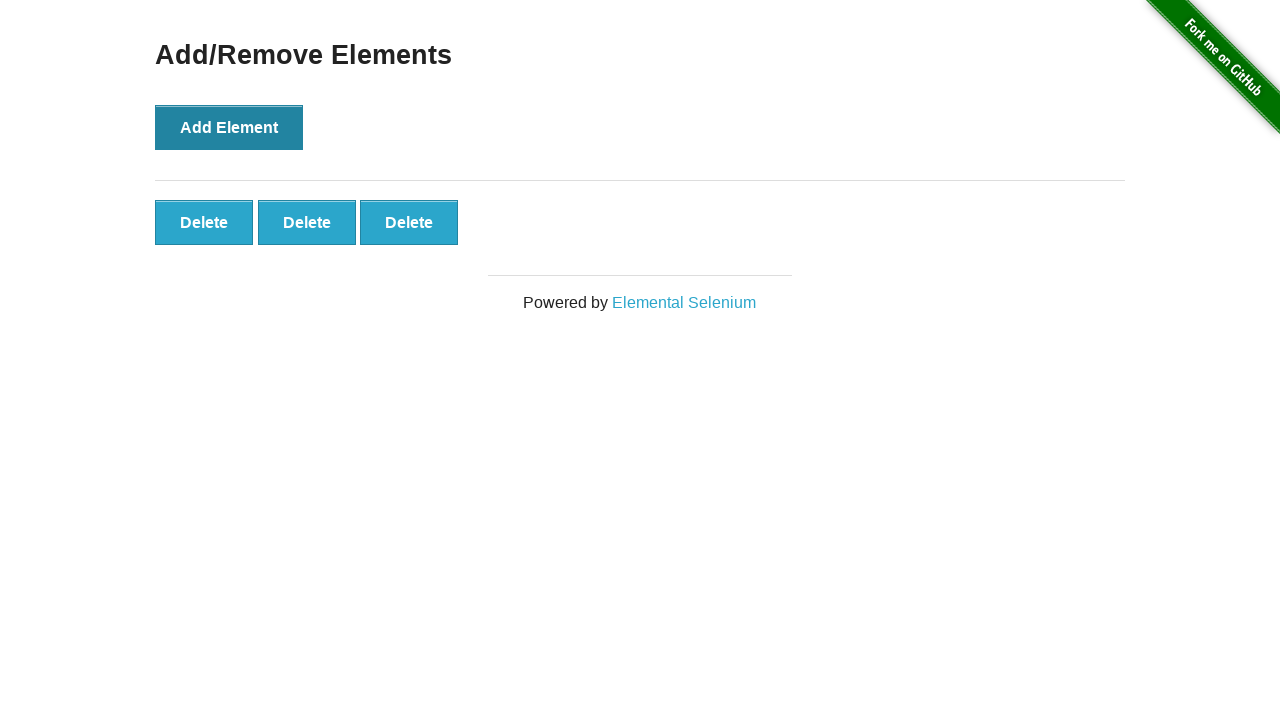